Tests basic browser window manipulation by navigating to MakeMyTrip homepage, maximizing the window, then minimizing it.

Starting URL: https://www.makemytrip.com/

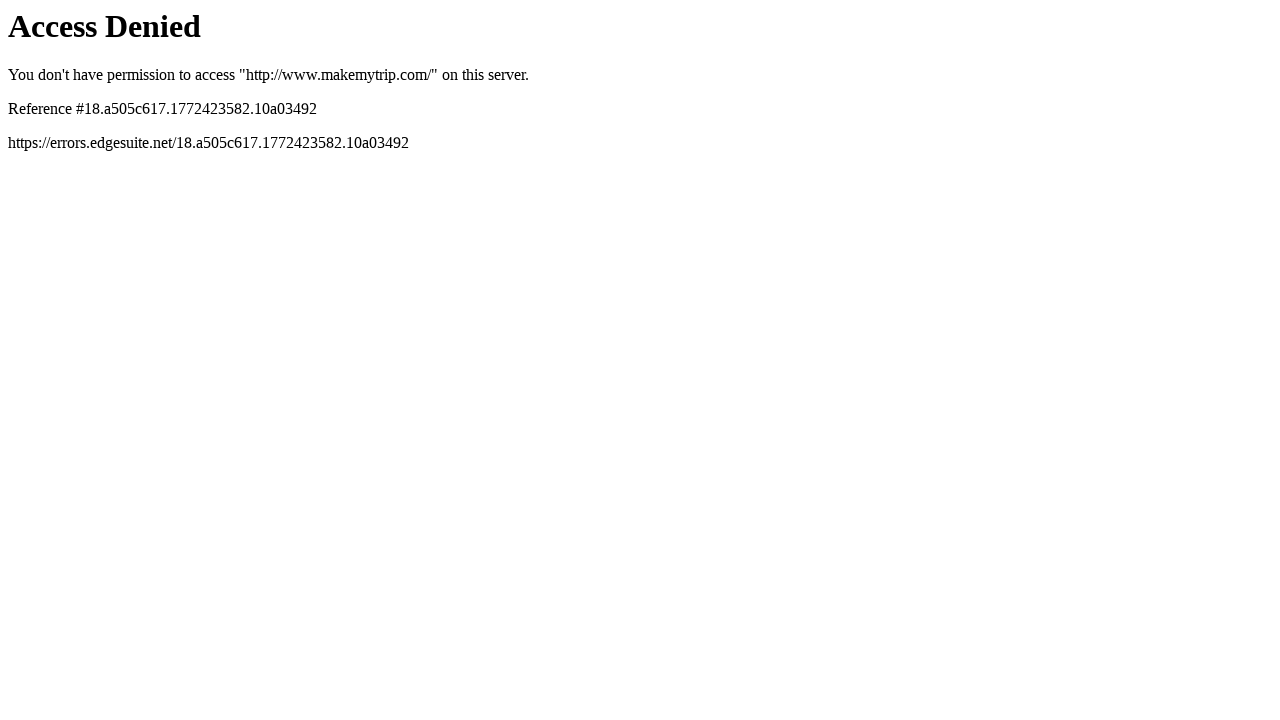

Maximized browser window to 1920x1080
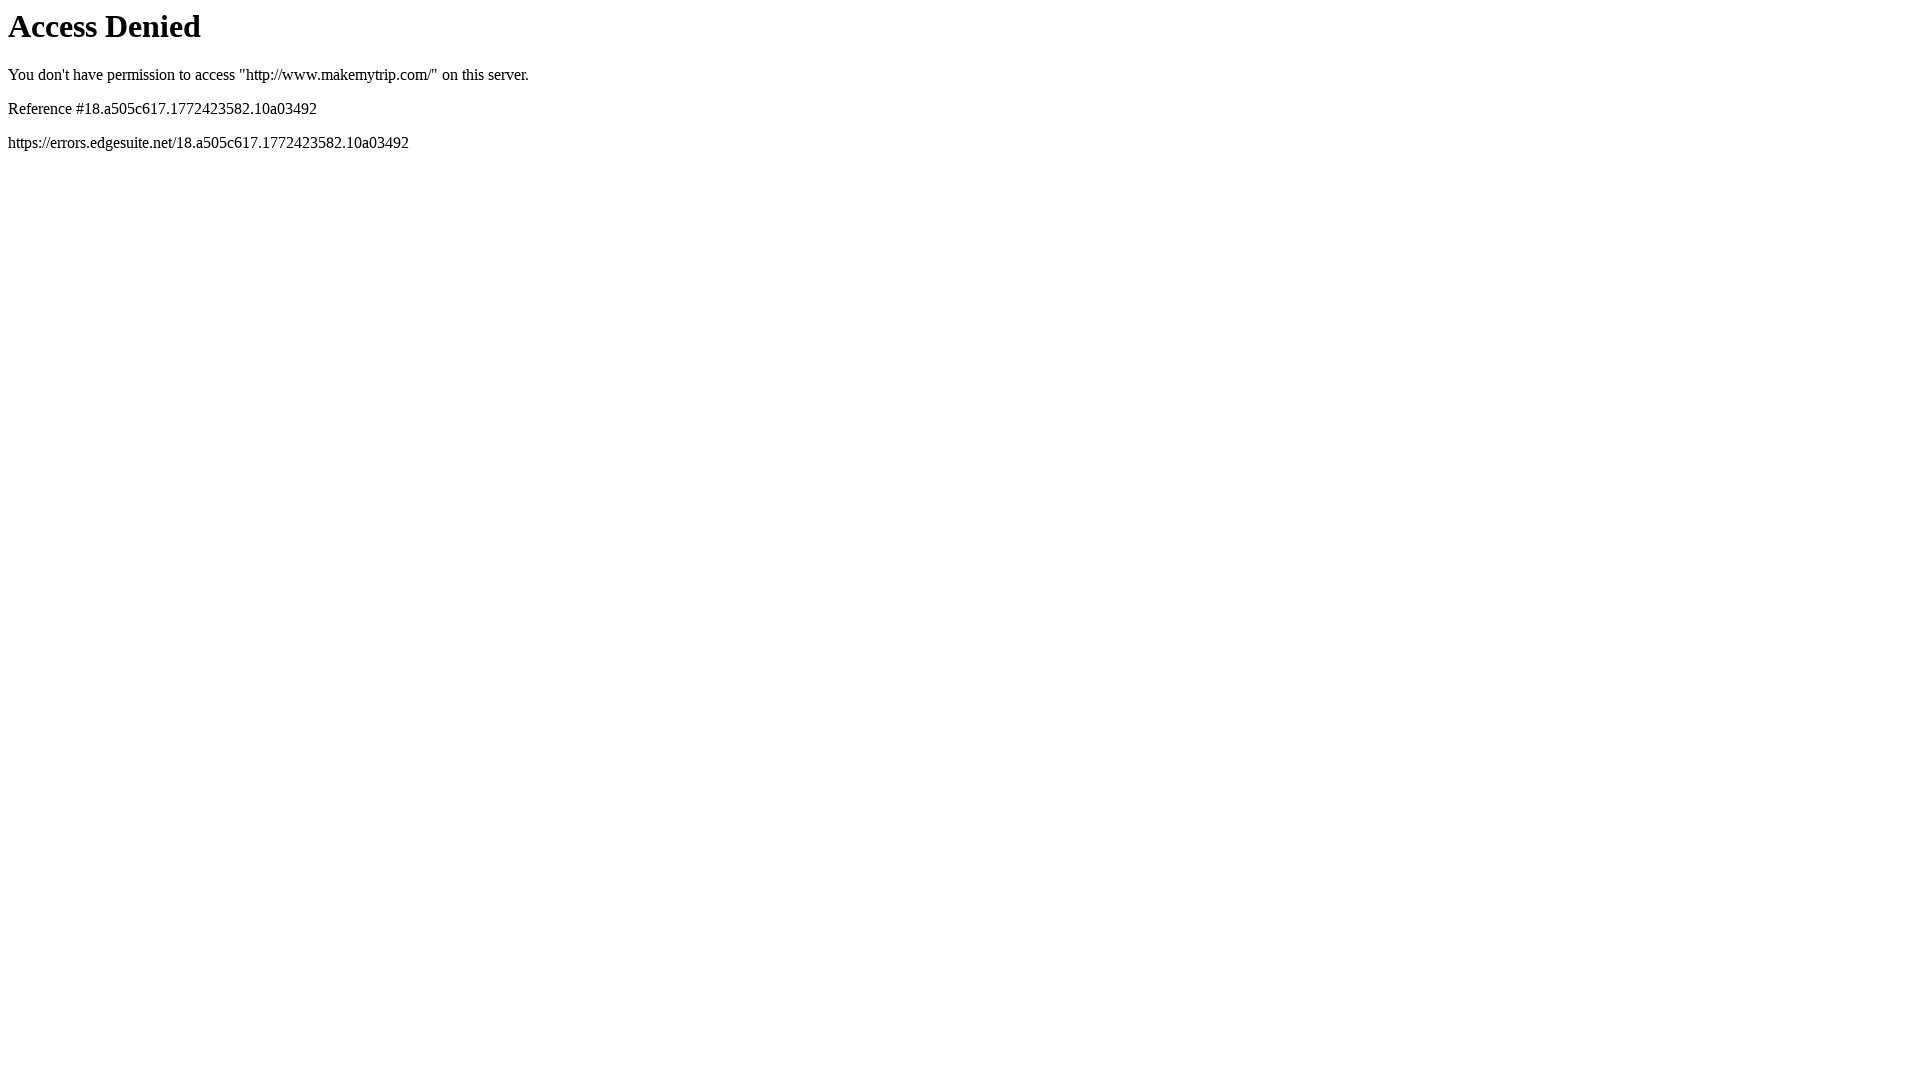

Page loaded - domcontentloaded state reached
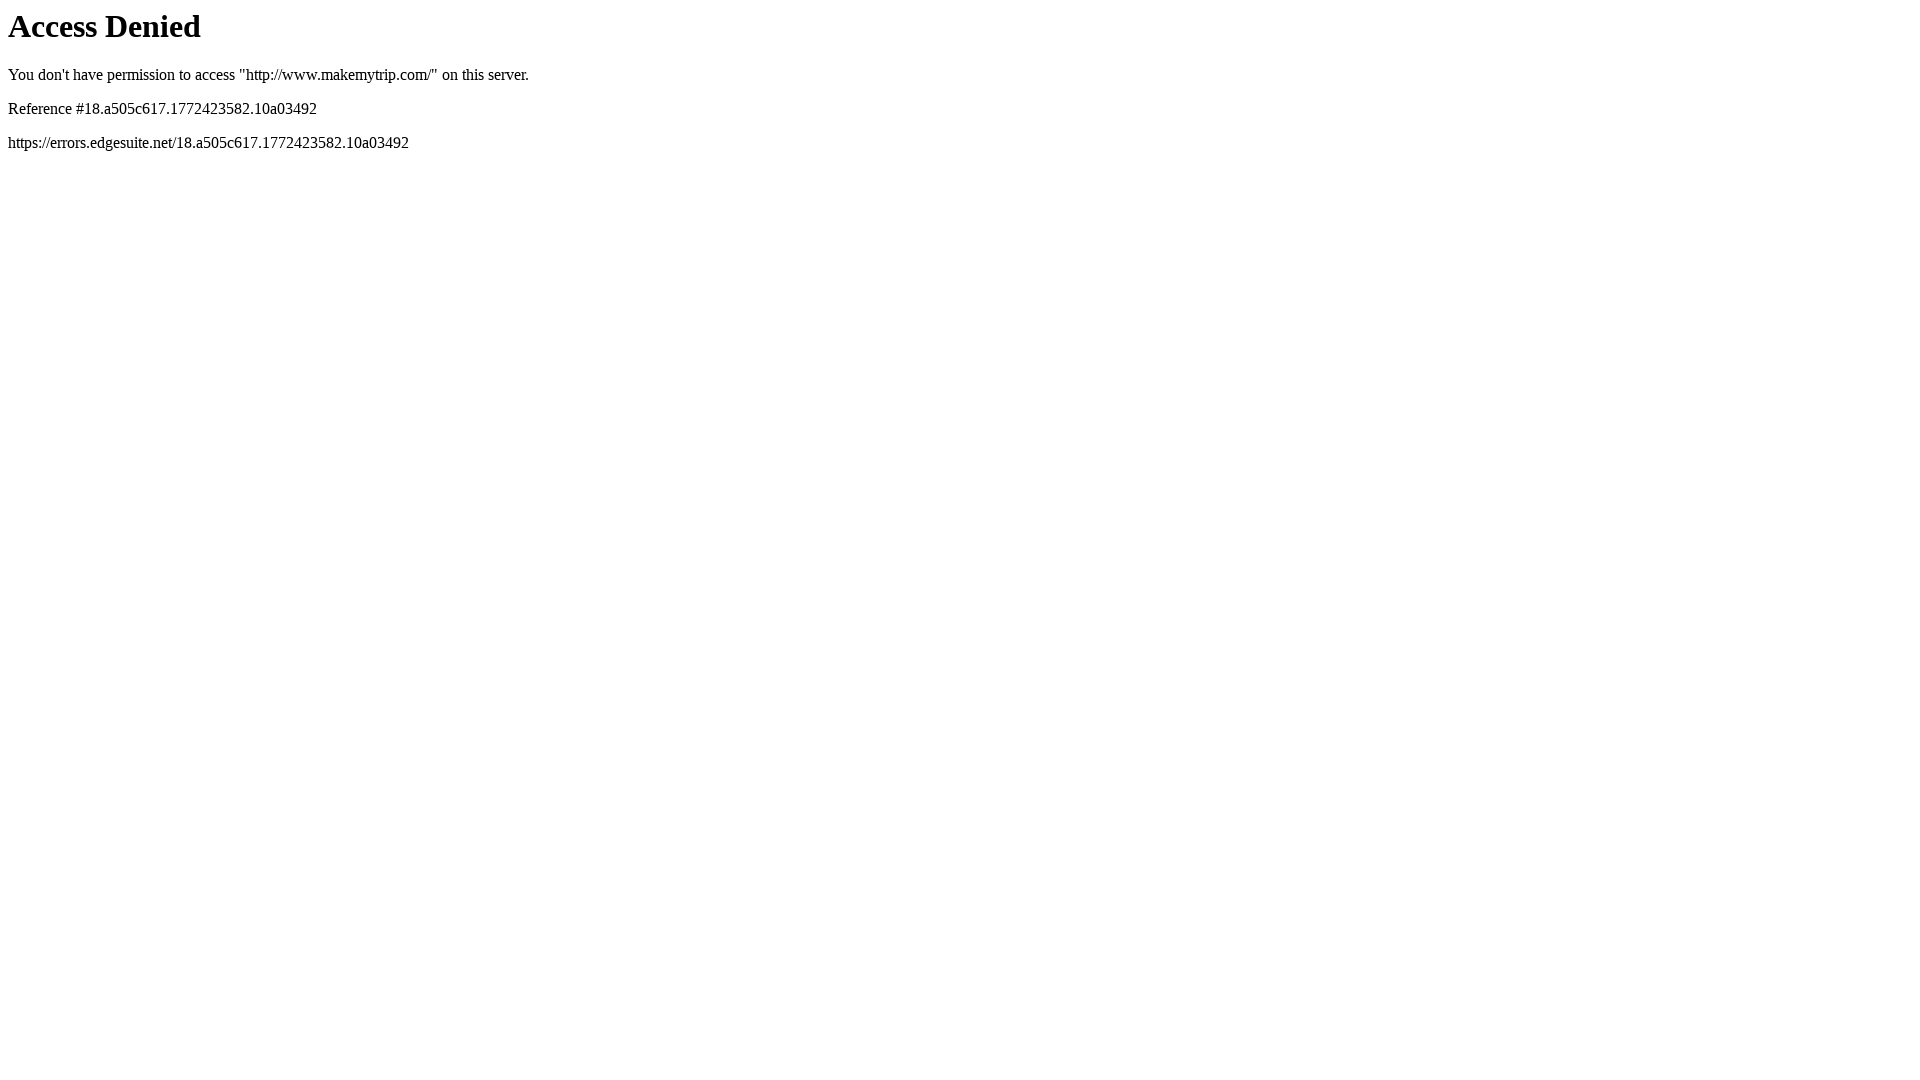

Minimized browser window to 800x600
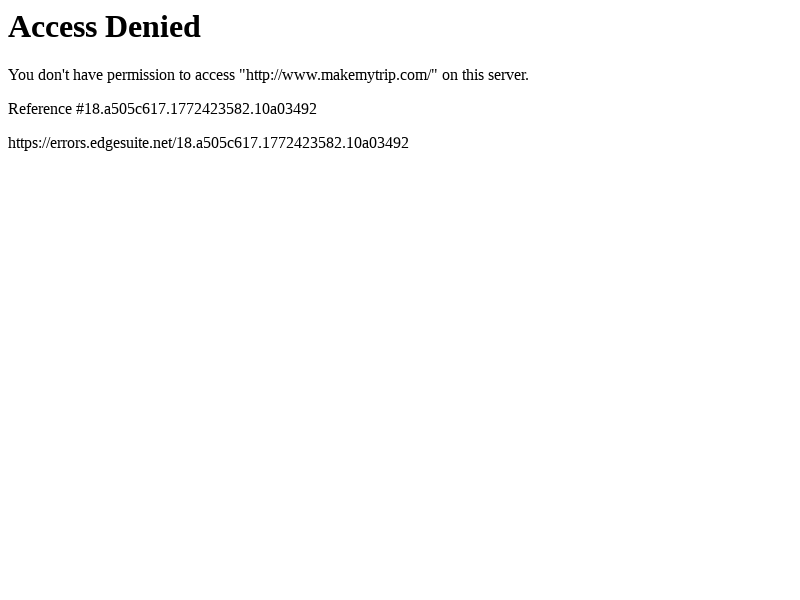

Verified current URL: https://www.makemytrip.com/
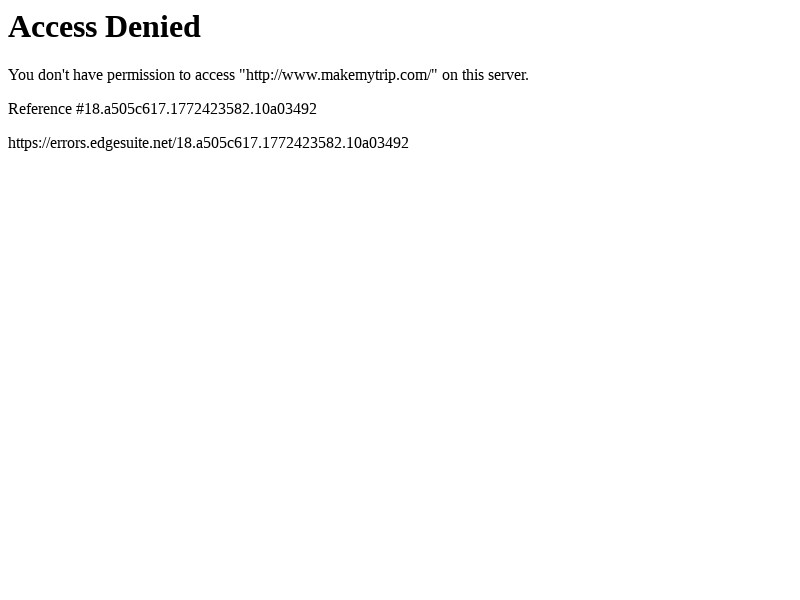

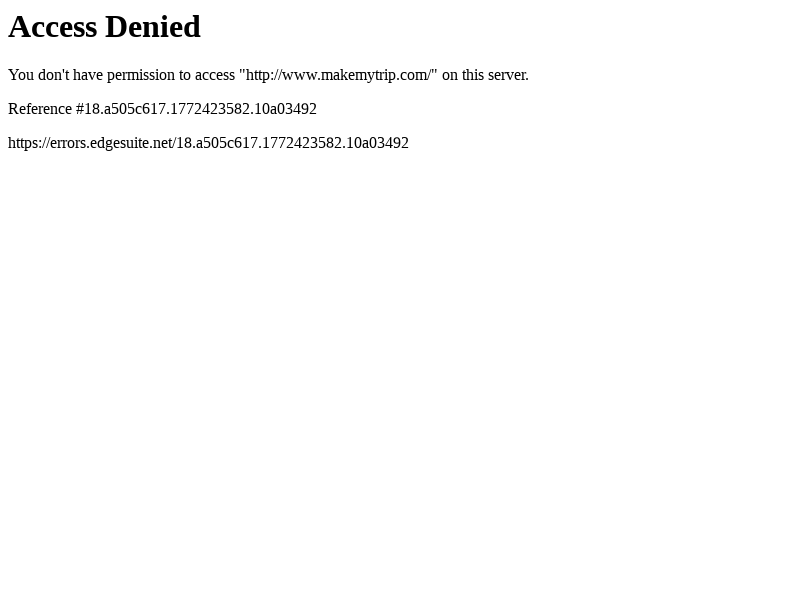